Tests jQuery UI datepicker functionality by clicking on the date input field to open the calendar, then selecting a specific date (30) from the calendar grid.

Starting URL: https://jqueryui.com/datepicker/

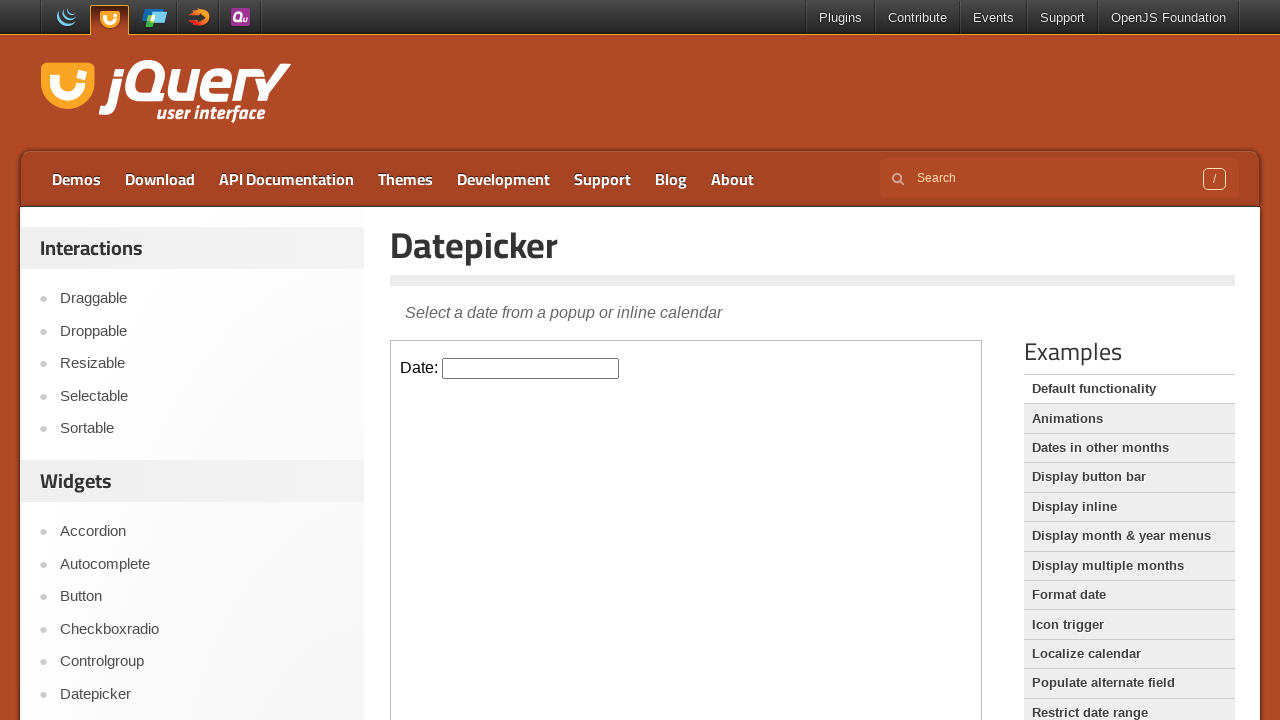

Located demo iframe containing the datepicker
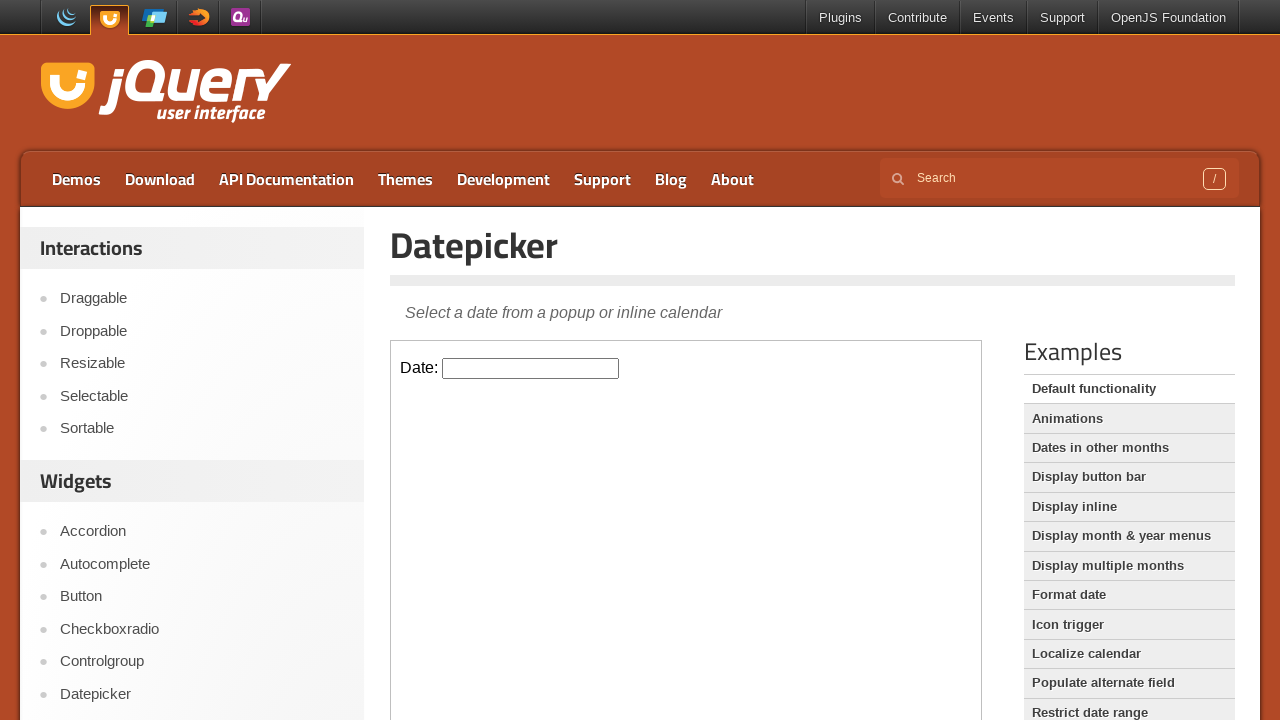

Clicked datepicker input field to open calendar at (531, 368) on iframe.demo-frame >> internal:control=enter-frame >> #datepicker
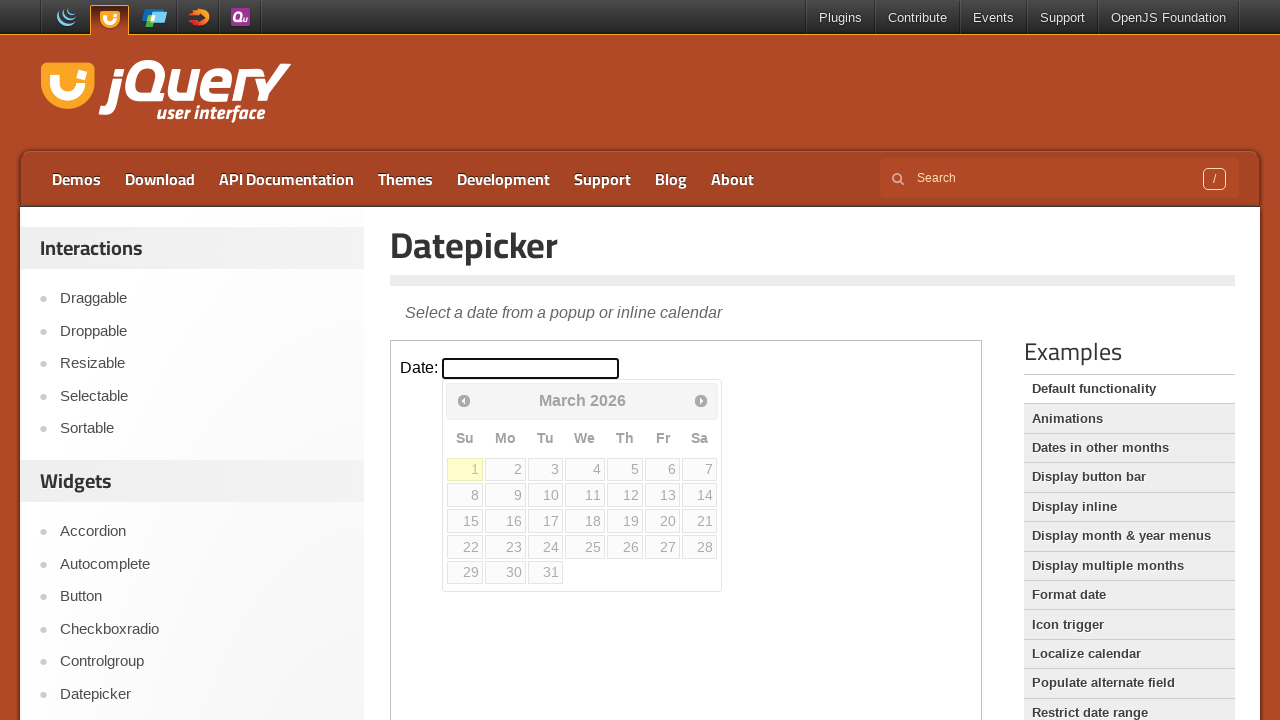

Located calendar grid cells
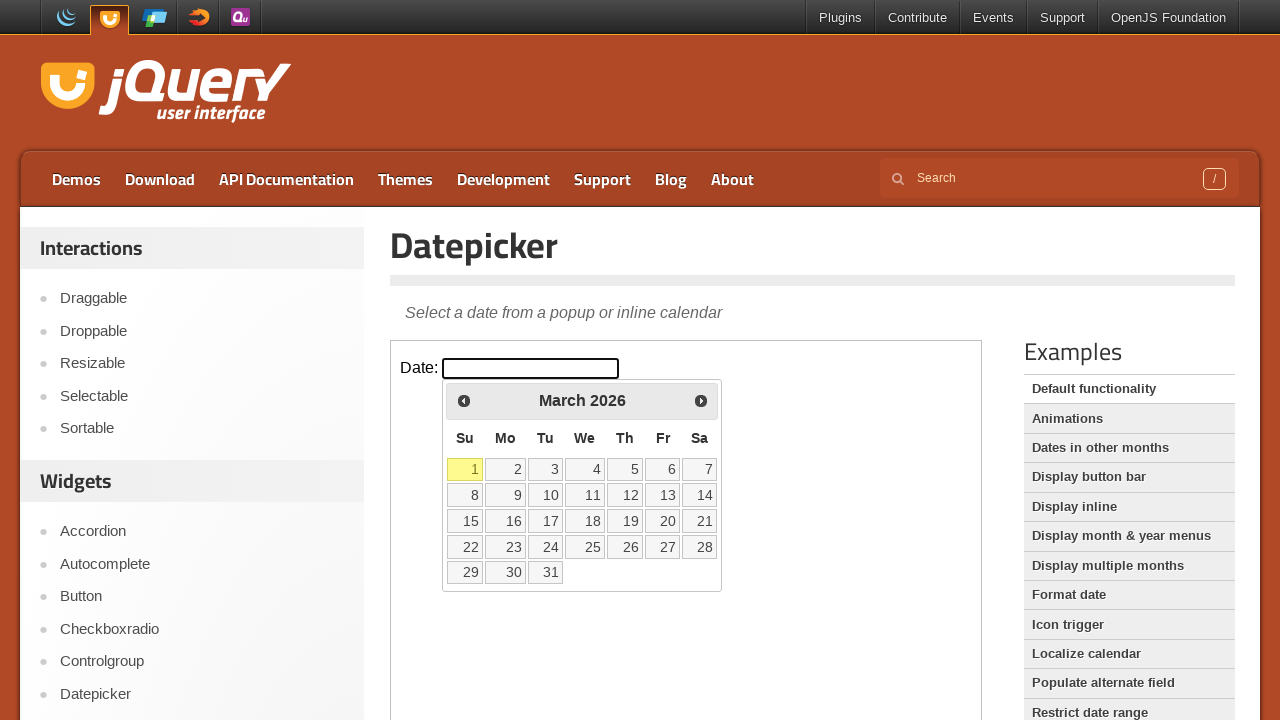

Clicked calendar date '30' at (506, 572) on iframe.demo-frame >> internal:control=enter-frame >> table.ui-datepicker-calenda
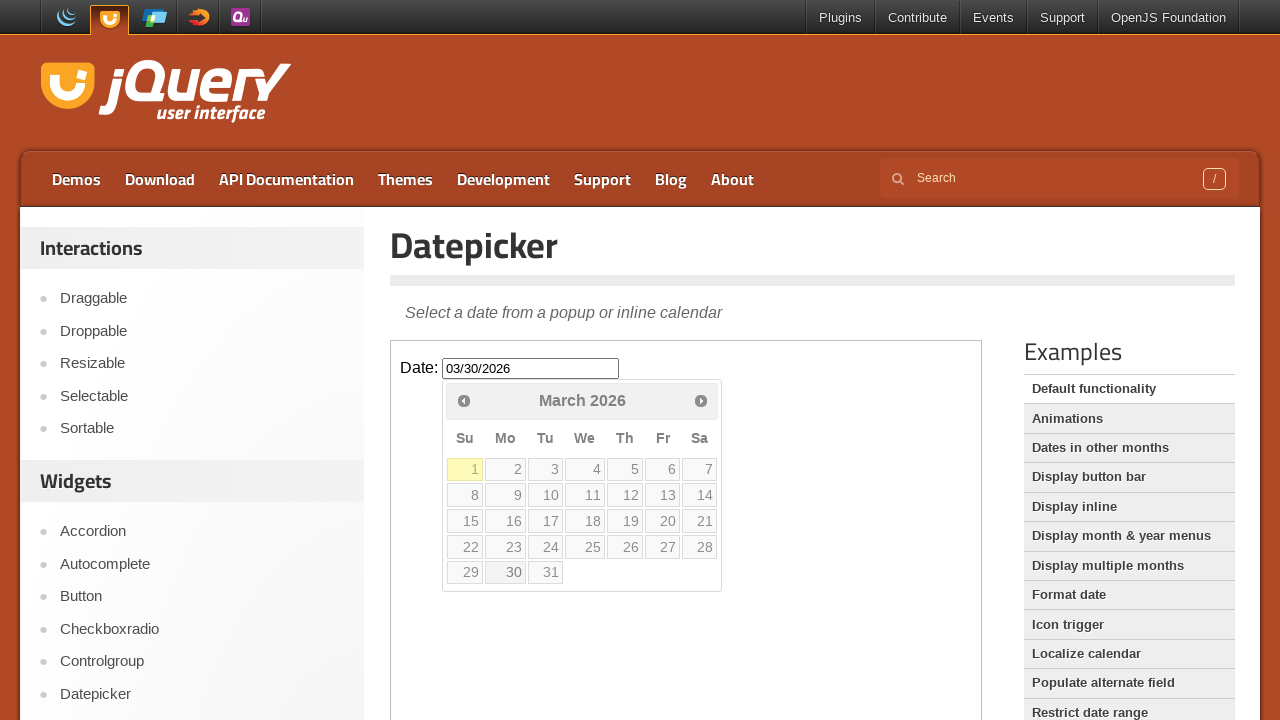

Waited 1 second to verify date selection took effect
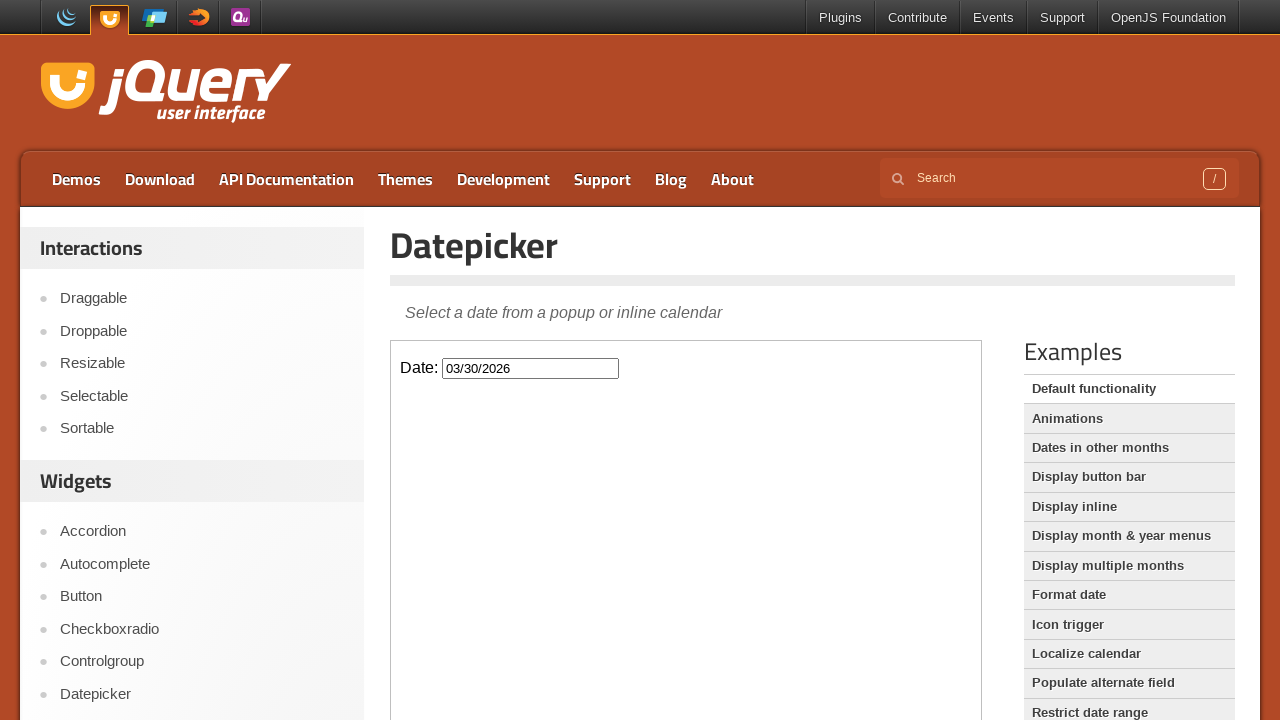

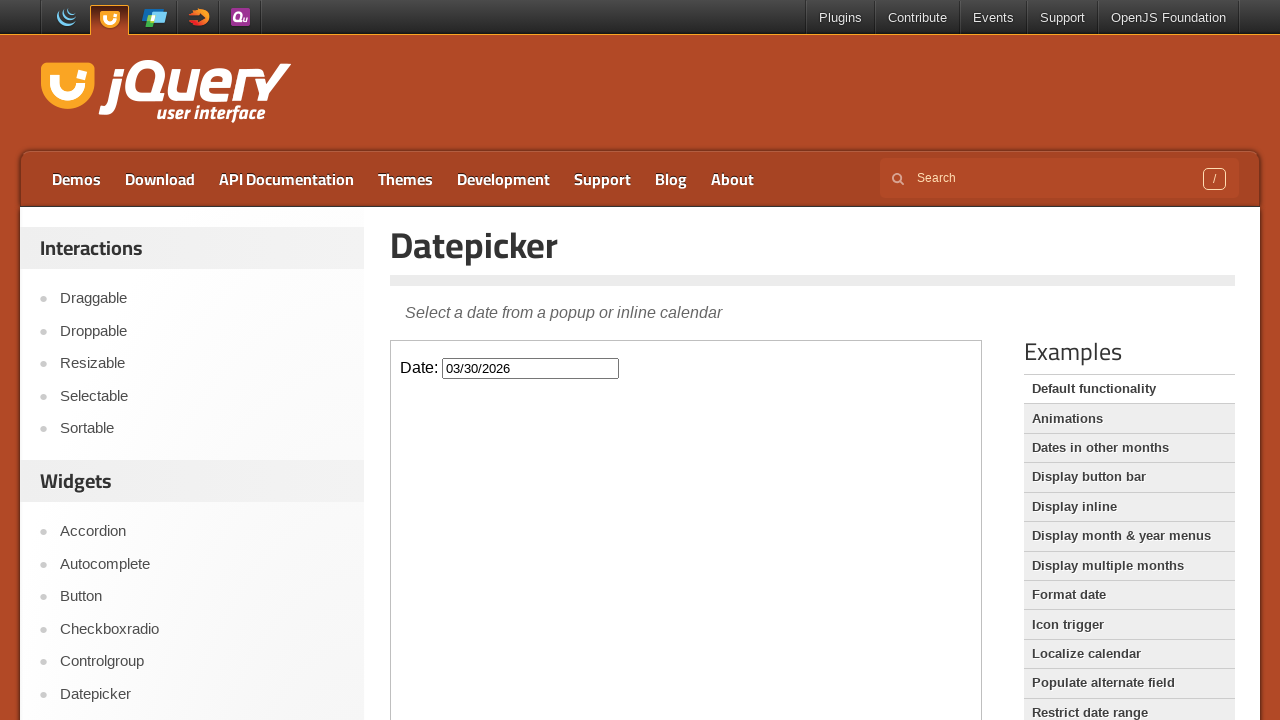